Tests browser window resizing functionality by navigating to a demo page and setting a specific window dimension

Starting URL: https://www.jquery-az.com/boots/demo.php?ex=63.0_2

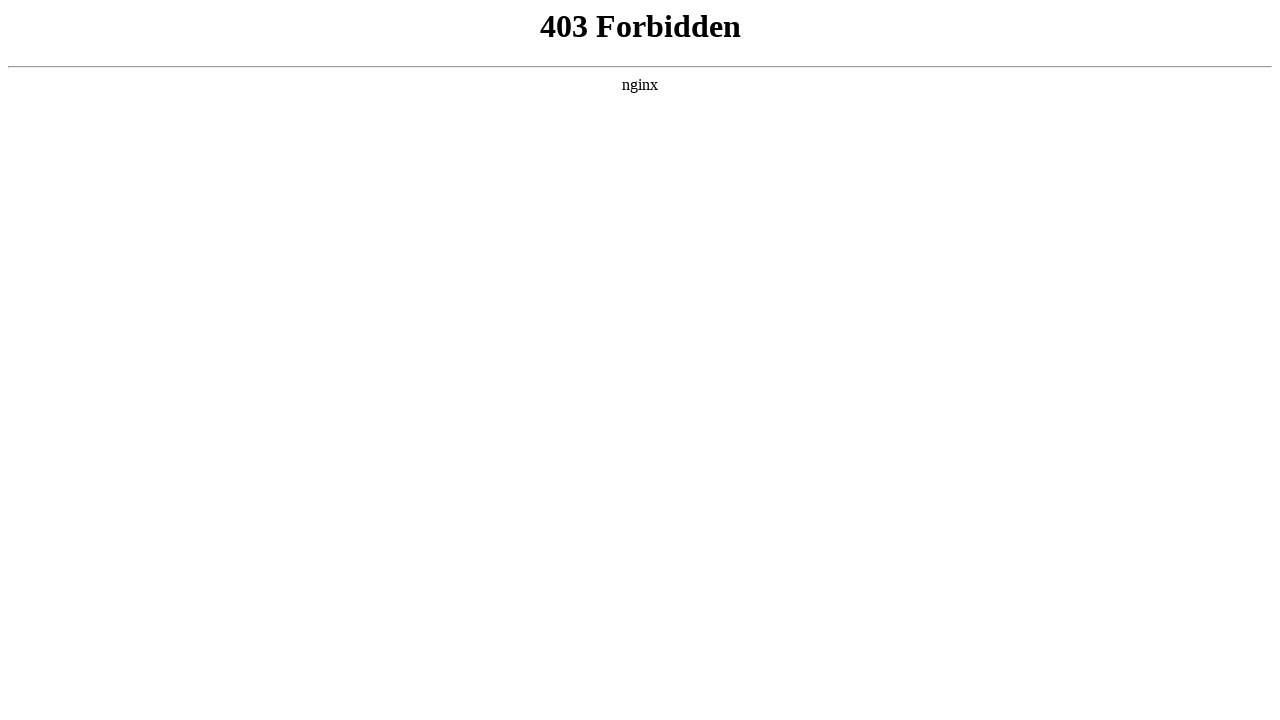

Navigated to jQuery demo page for window resizing test
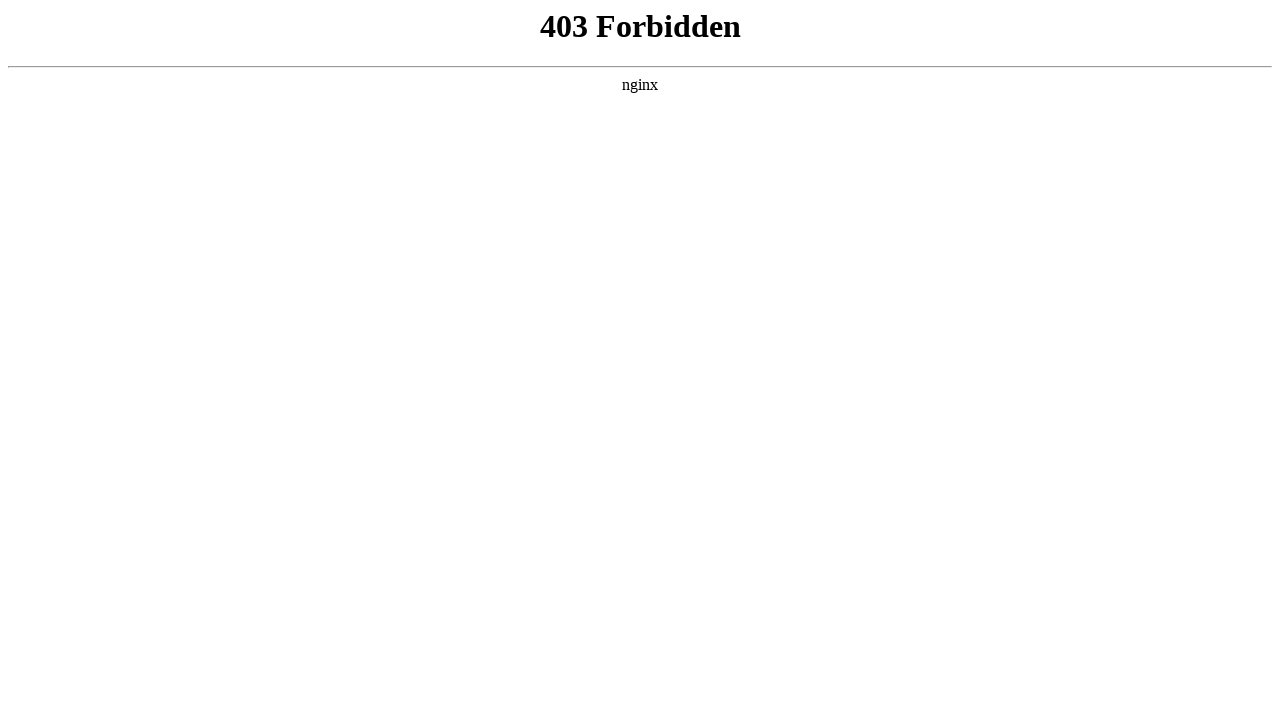

Set viewport size to 480x620 pixels
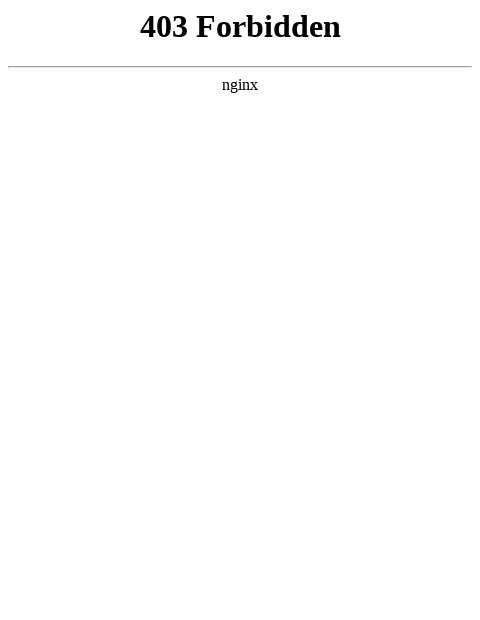

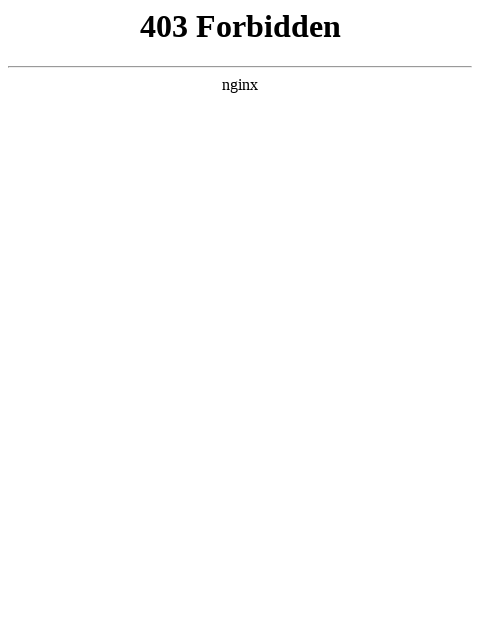